Tests table sorting functionality by clicking the last name header and verifying the first row changes

Starting URL: https://the-internet.herokuapp.com/tables

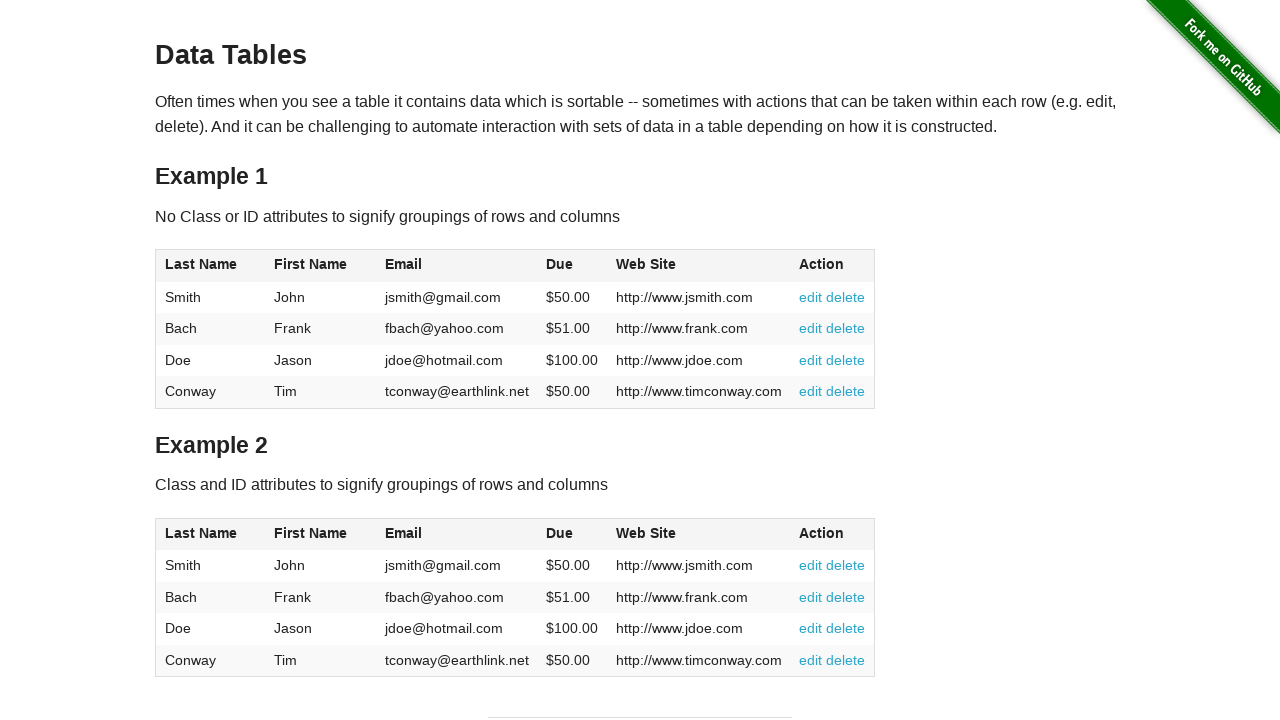

Clicked last name header to sort table at (201, 264) on xpath=//table[@id='table1']/thead/tr/th[1]/span
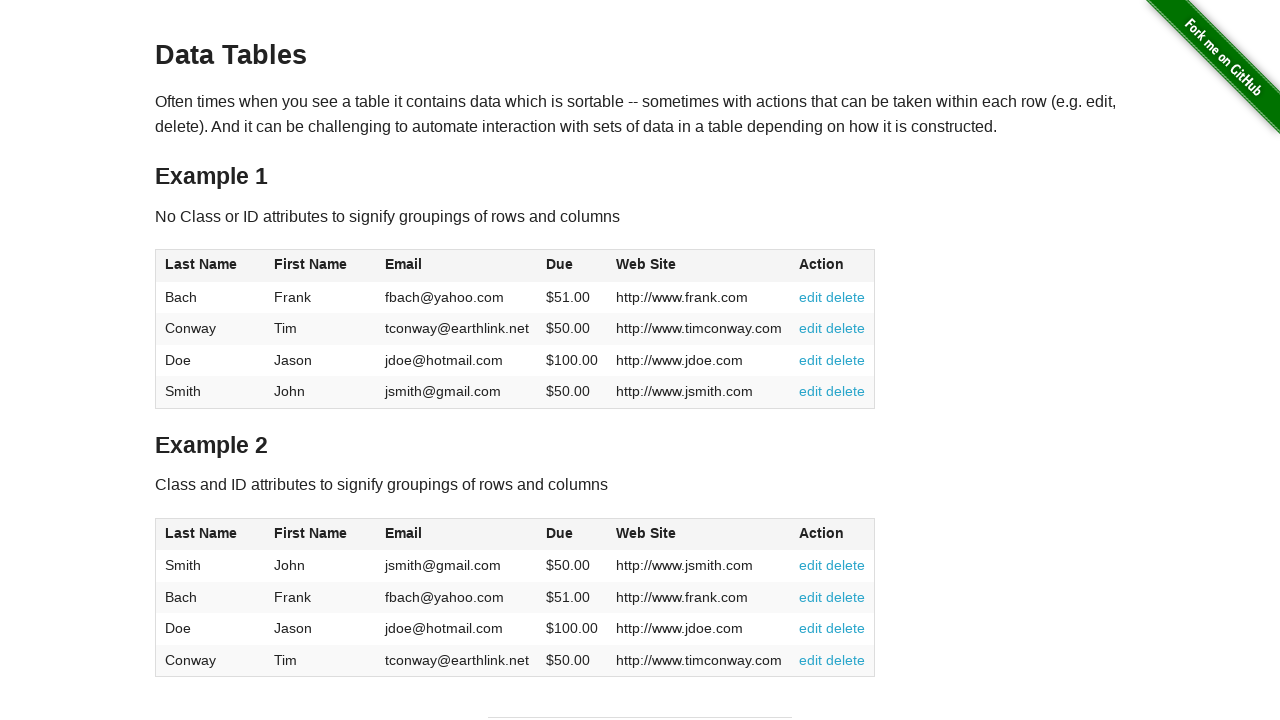

Waited for sorting to complete
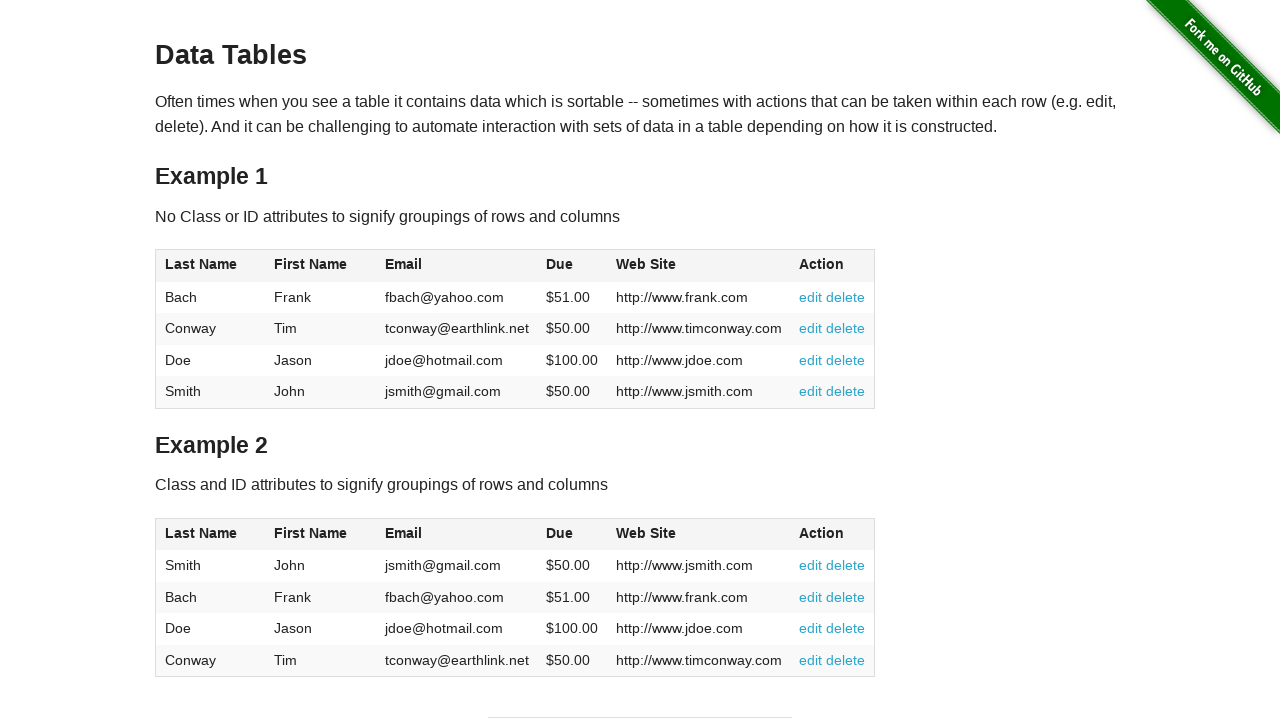

Located first row last name cell
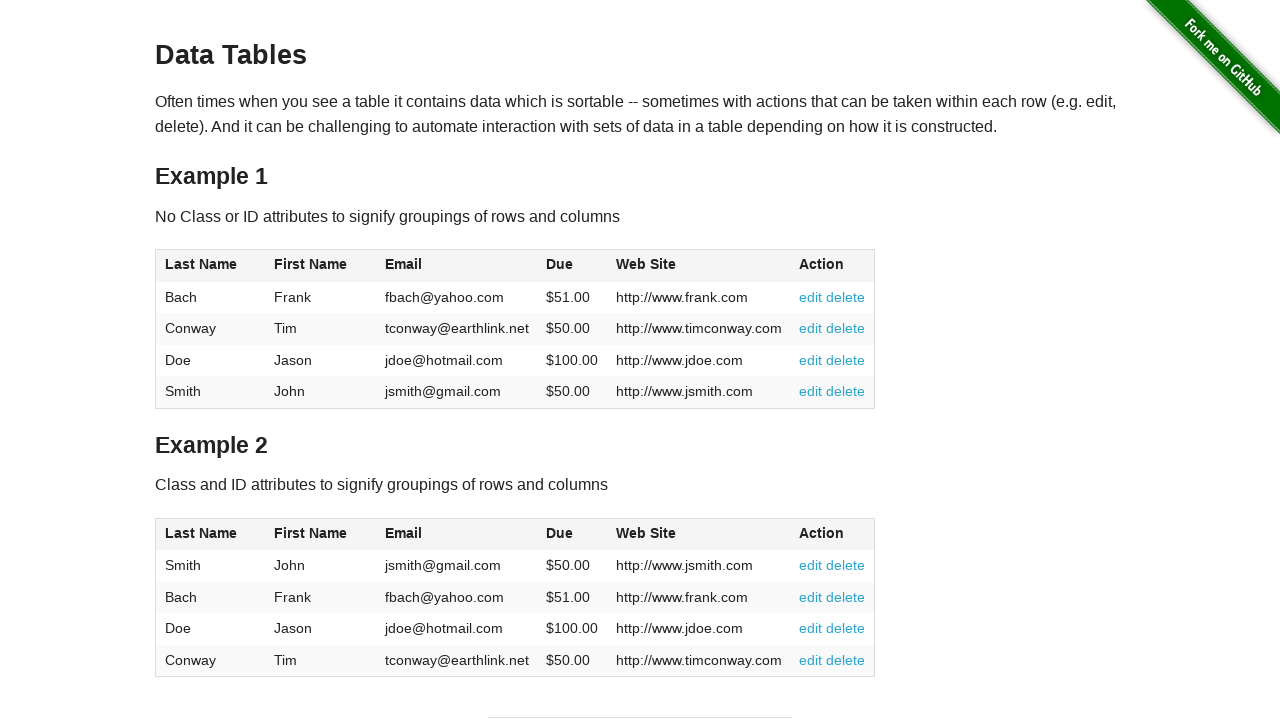

Verified first row displays 'Bach' after sorting by last name
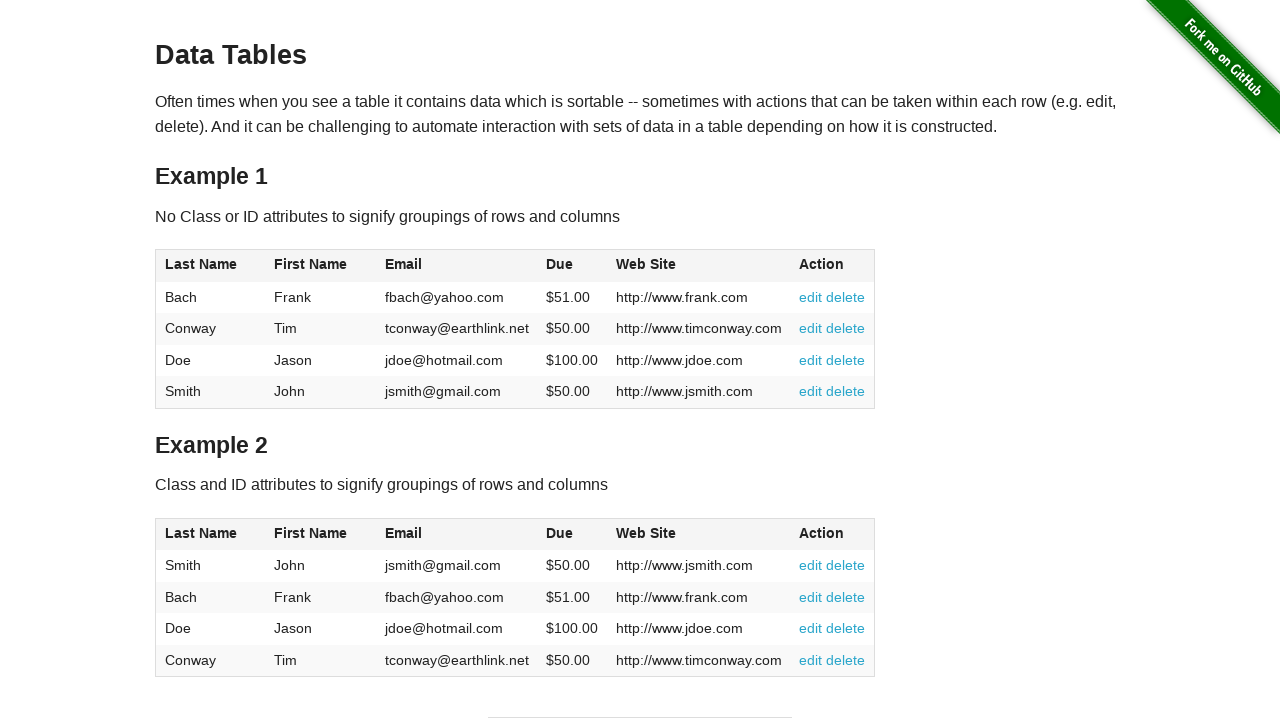

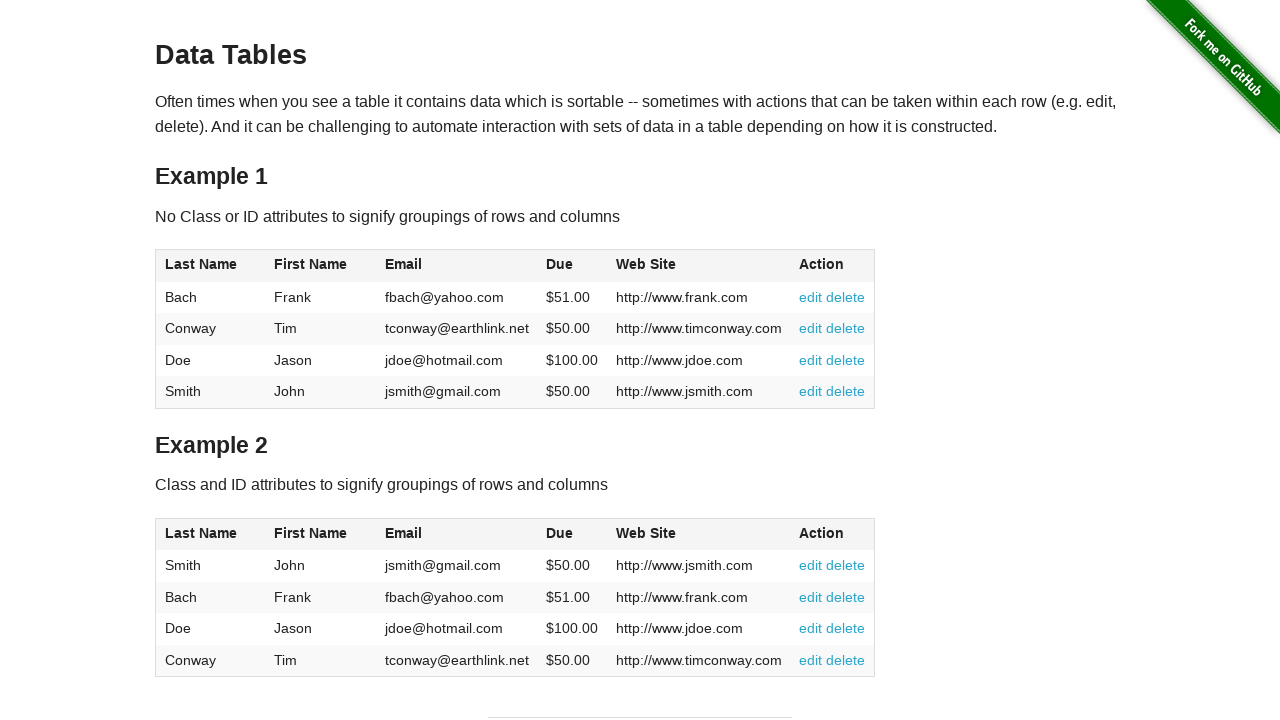